Tests a form submission workflow by clicking a partial link, then filling out a multi-field form with personal information (name, last name, city, country) and submitting it

Starting URL: http://suninjuly.github.io/find_link_text

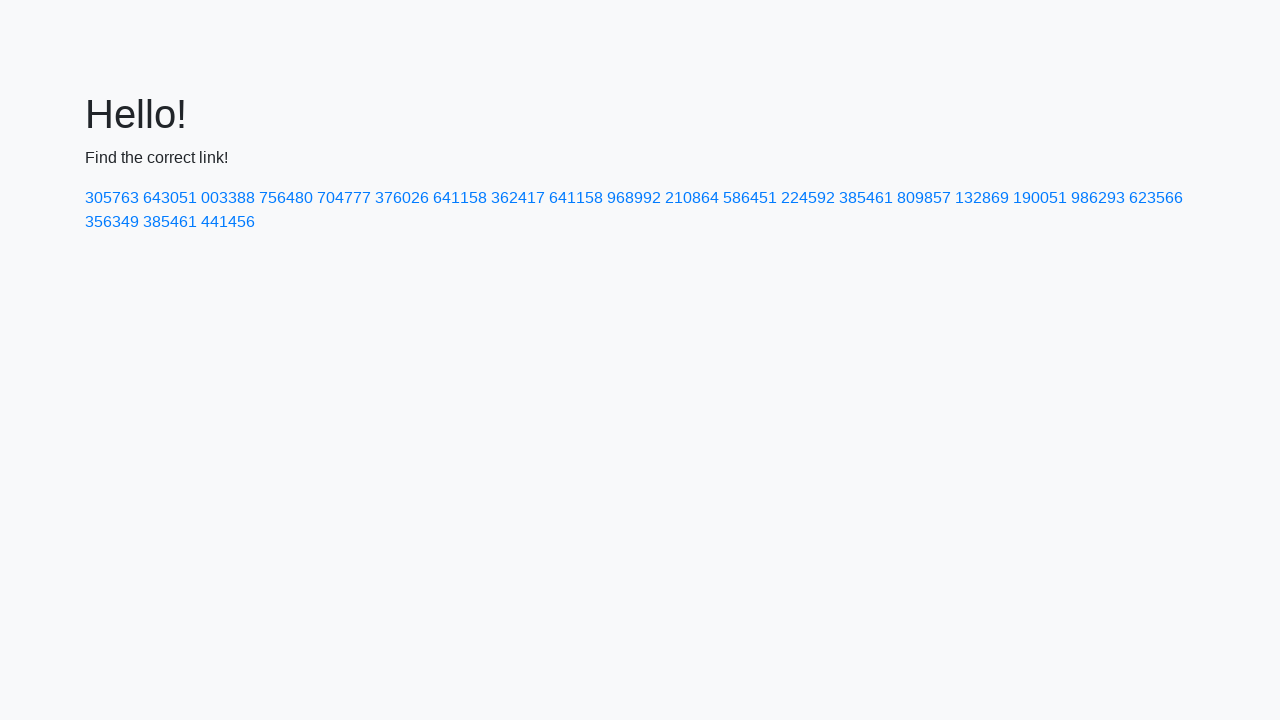

Navigated to form page
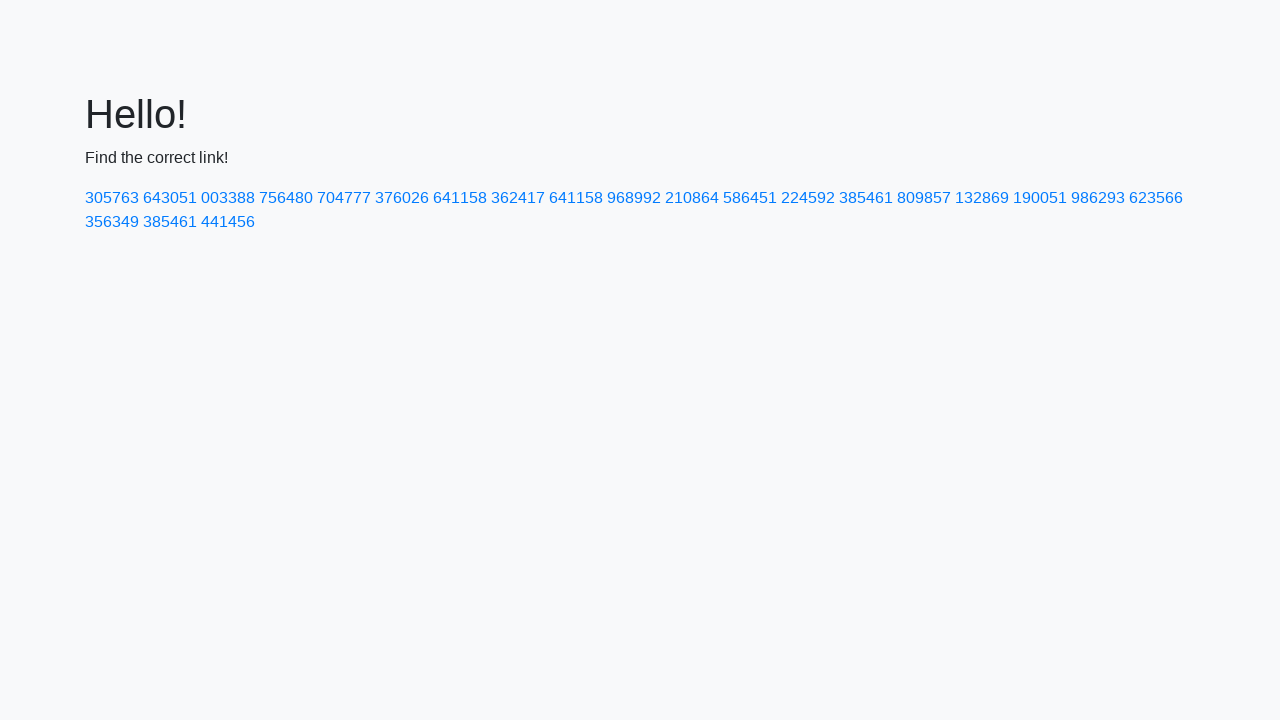

Clicked link with partial text '224592' at (808, 198) on a:has-text('224592')
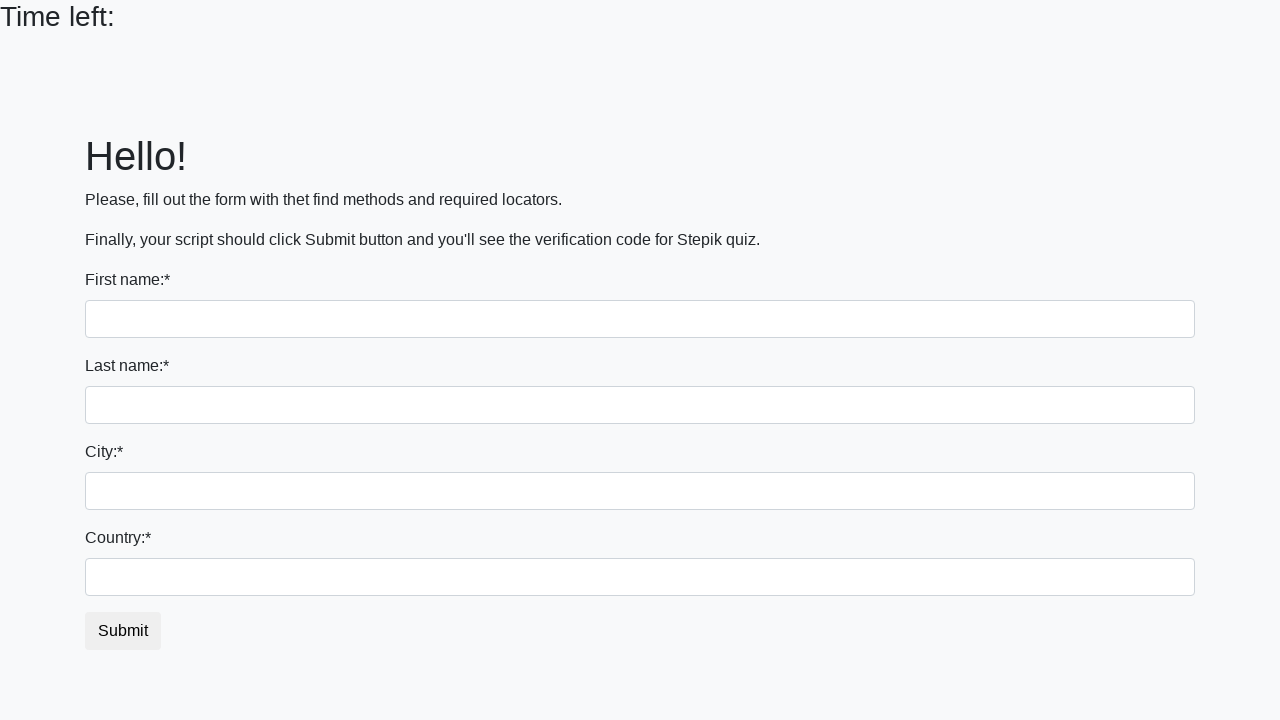

Filled first name field with 'Ivan' on input
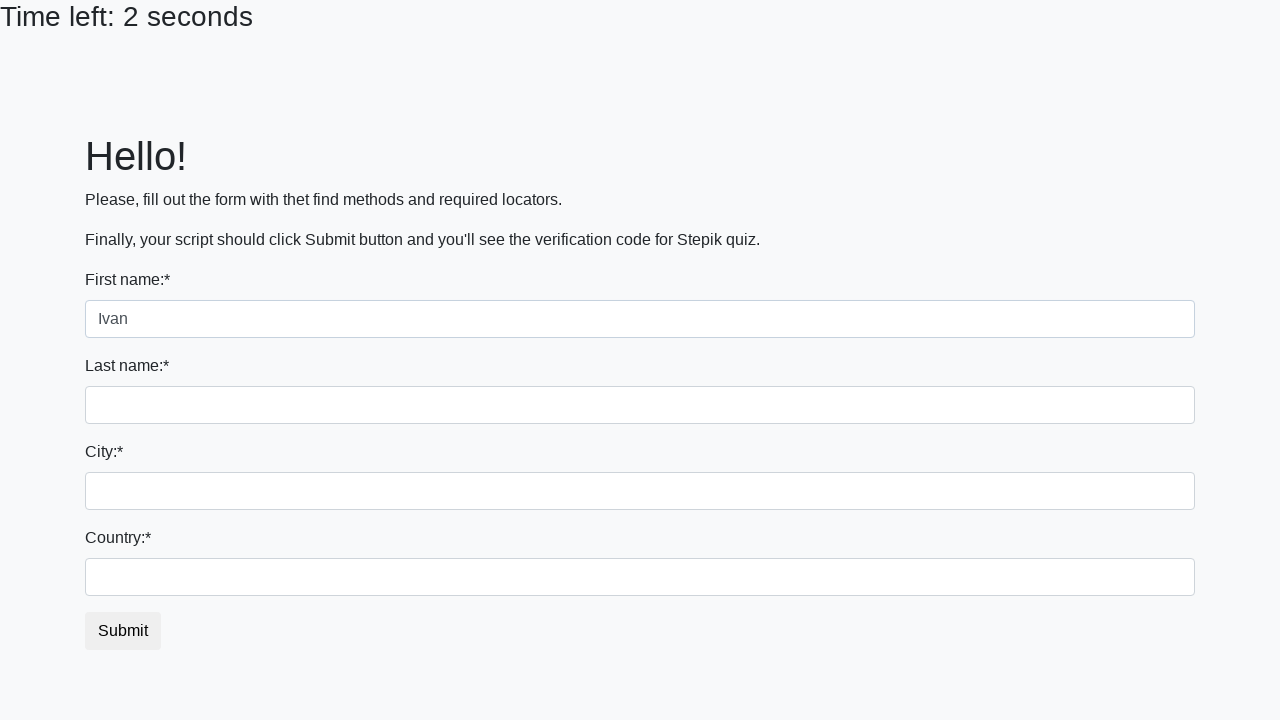

Filled last name field with 'Petrov' on input[name='last_name']
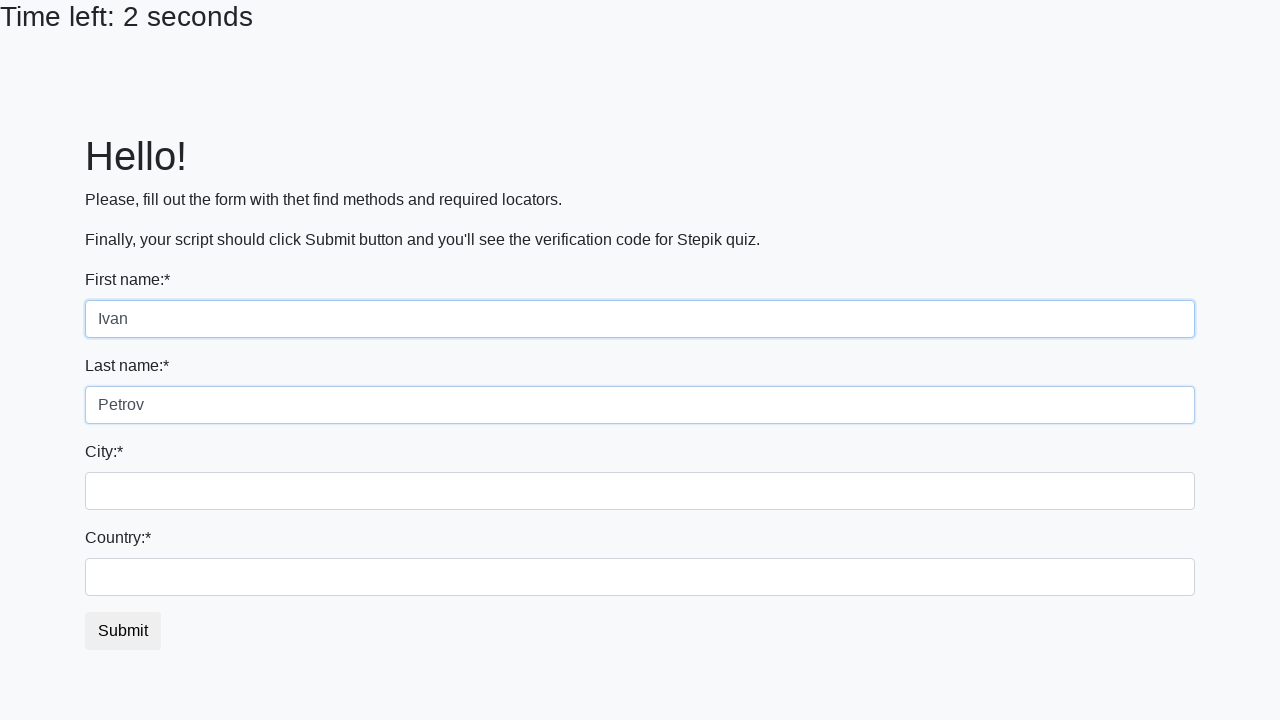

Filled city field with 'Smolensk' on .city
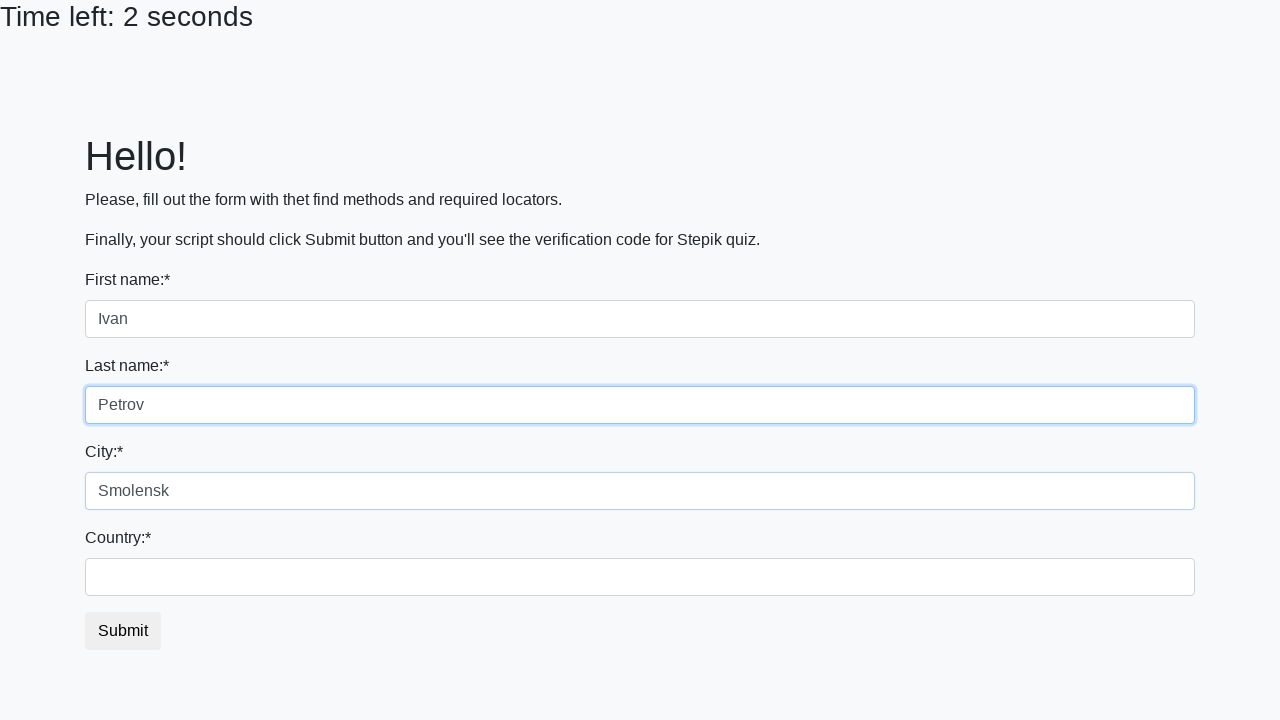

Filled country field with 'Russia' on #country
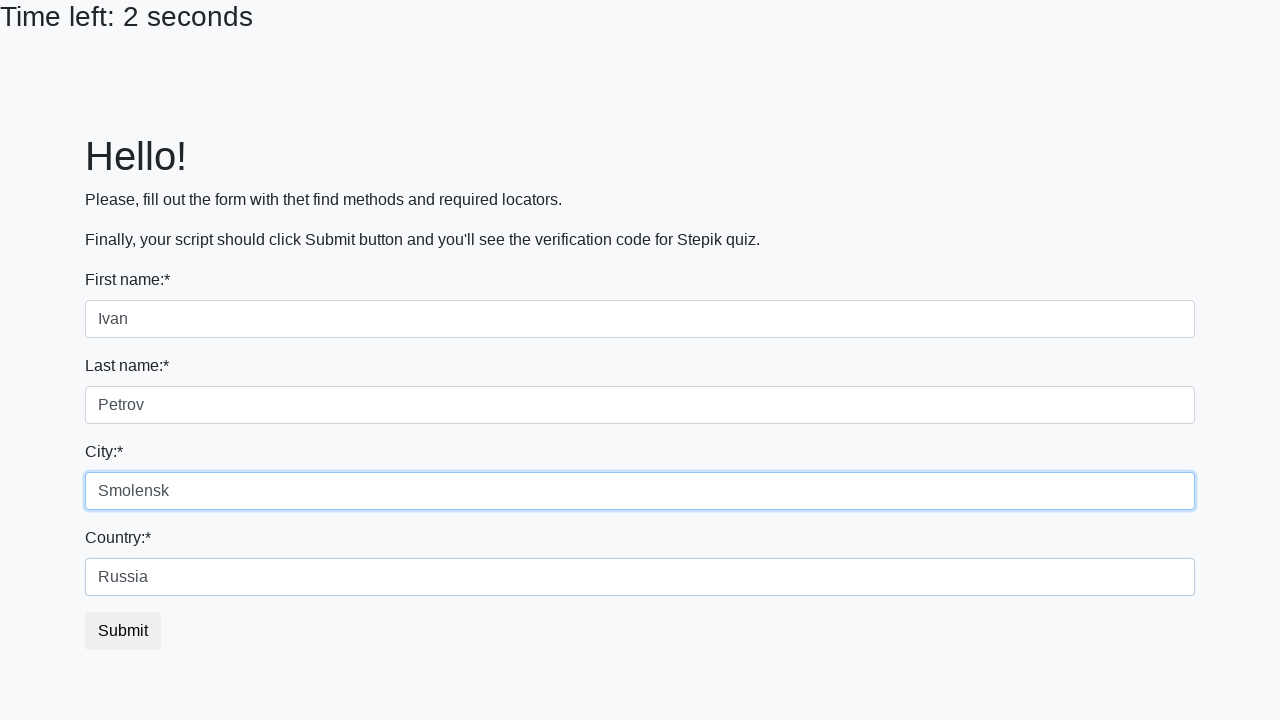

Clicked submit button to complete form submission at (123, 631) on button.btn
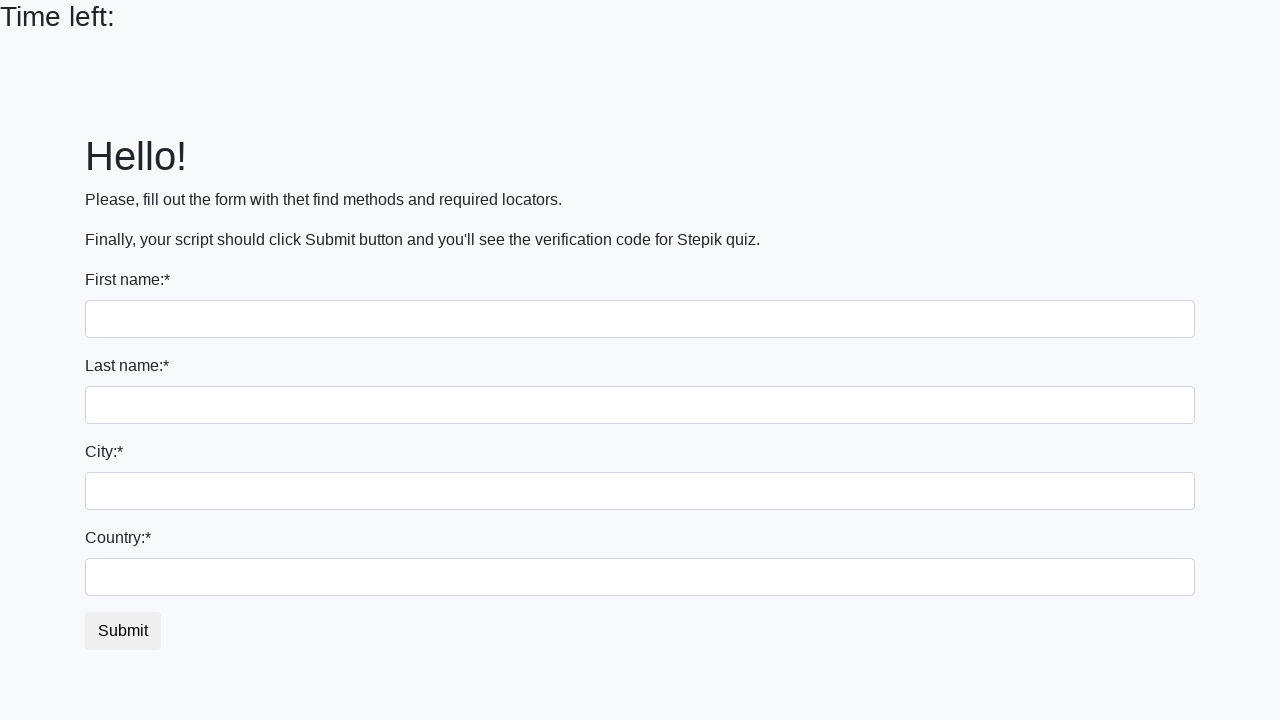

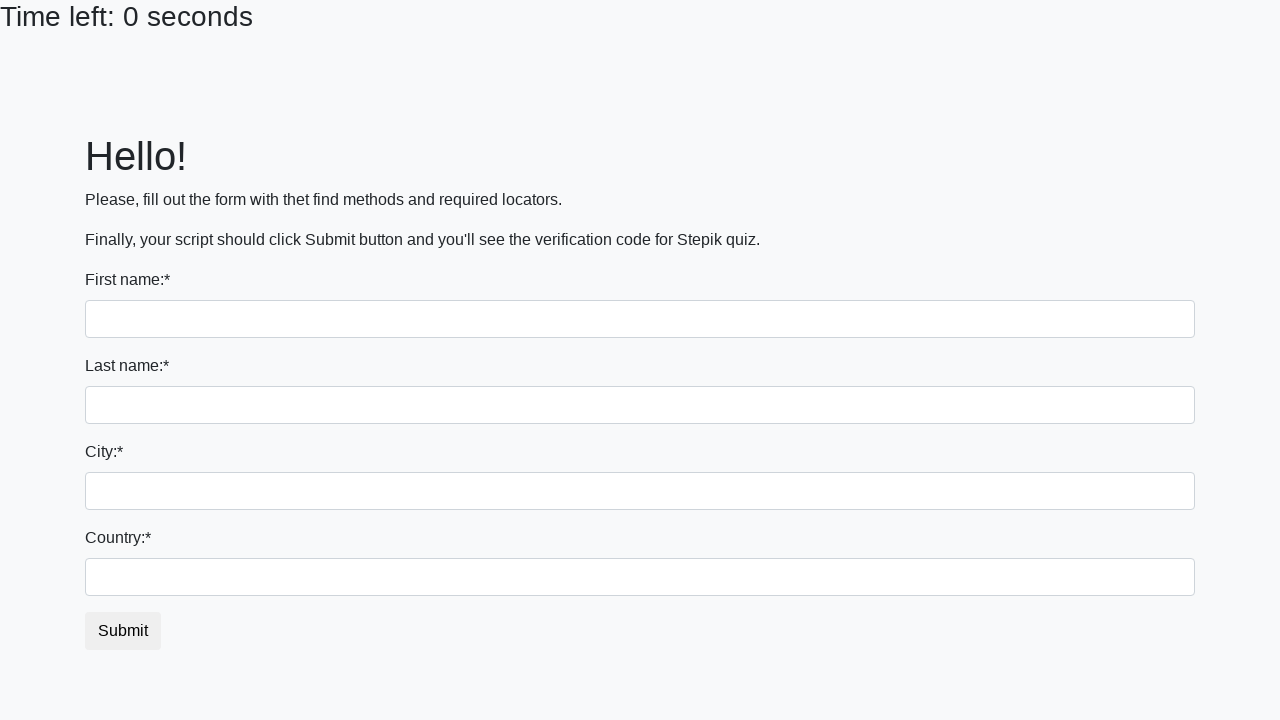